Tests editing a todo item by double-clicking and entering new text

Starting URL: https://demo.playwright.dev/todomvc

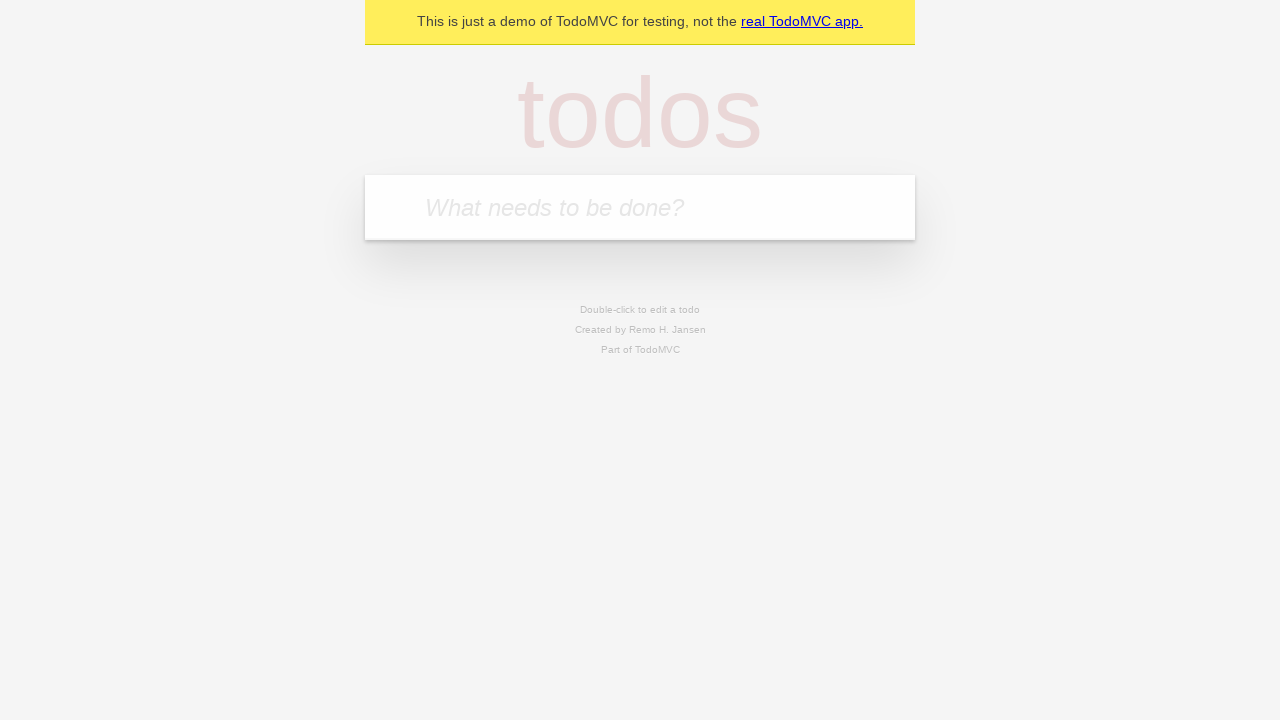

Filled todo input with 'buy some cheese' on internal:attr=[placeholder="What needs to be done?"i]
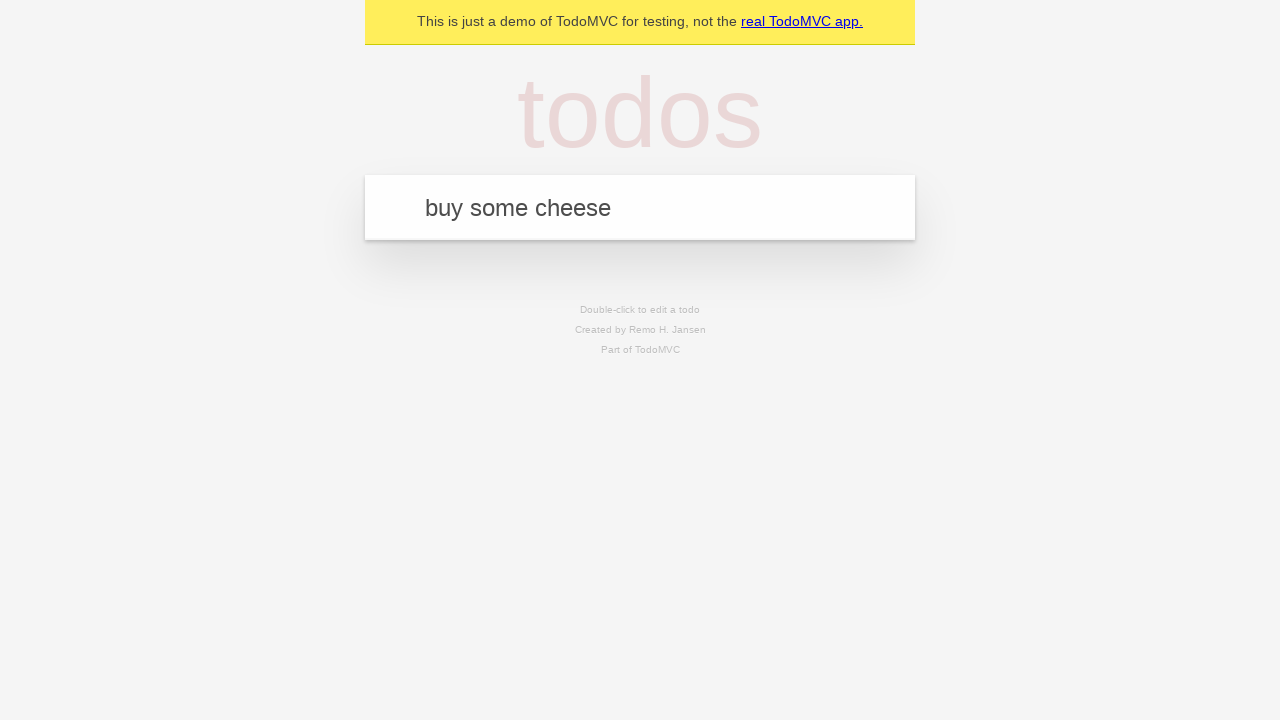

Pressed Enter to add first todo on internal:attr=[placeholder="What needs to be done?"i]
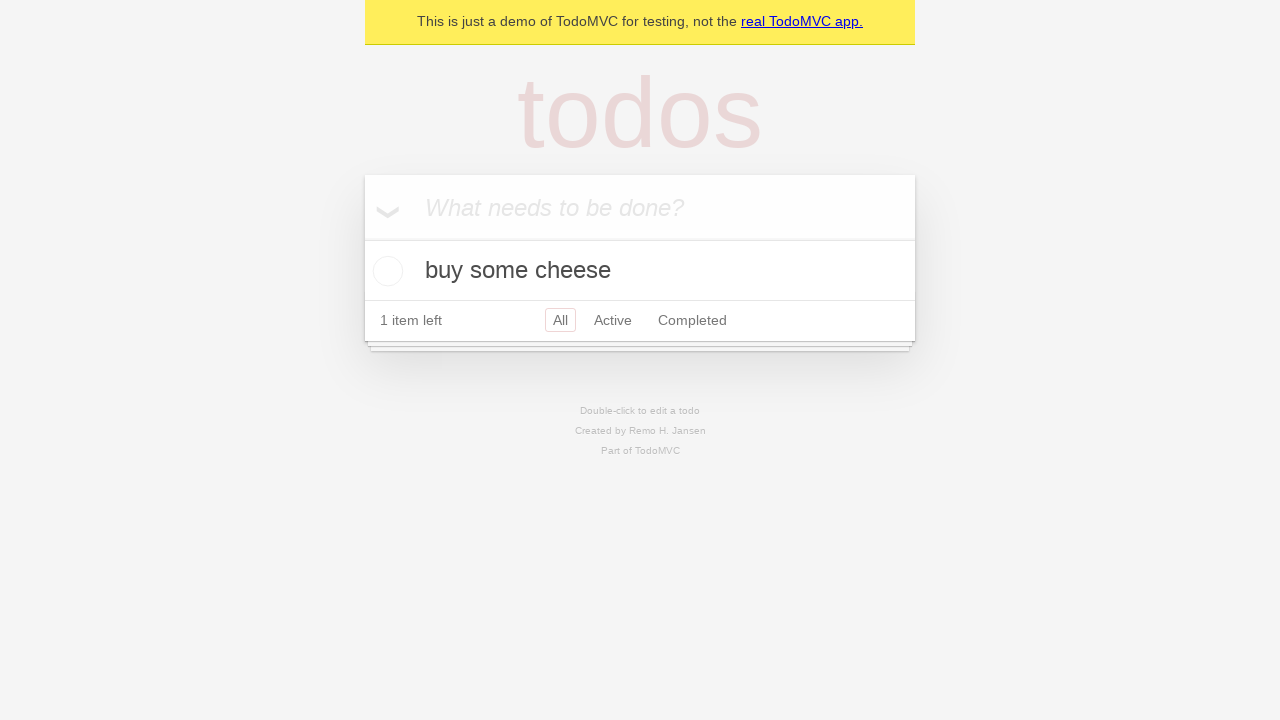

Filled todo input with 'feed the cat' on internal:attr=[placeholder="What needs to be done?"i]
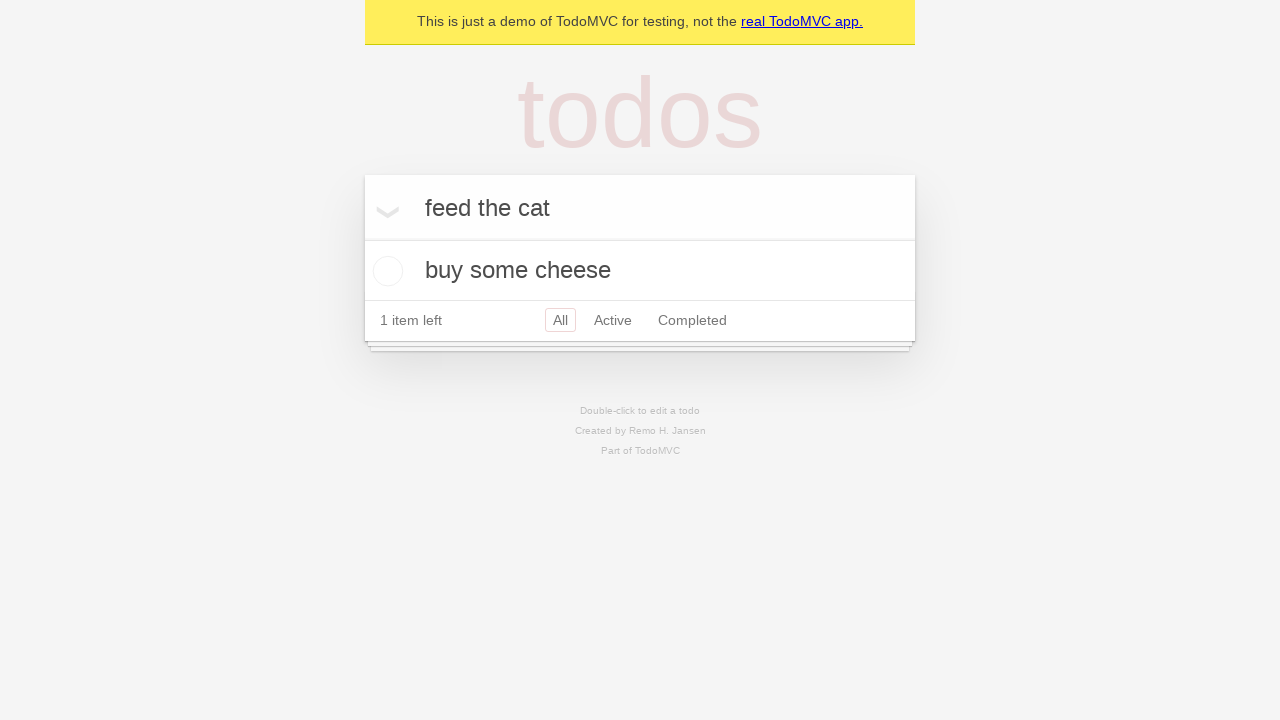

Pressed Enter to add second todo on internal:attr=[placeholder="What needs to be done?"i]
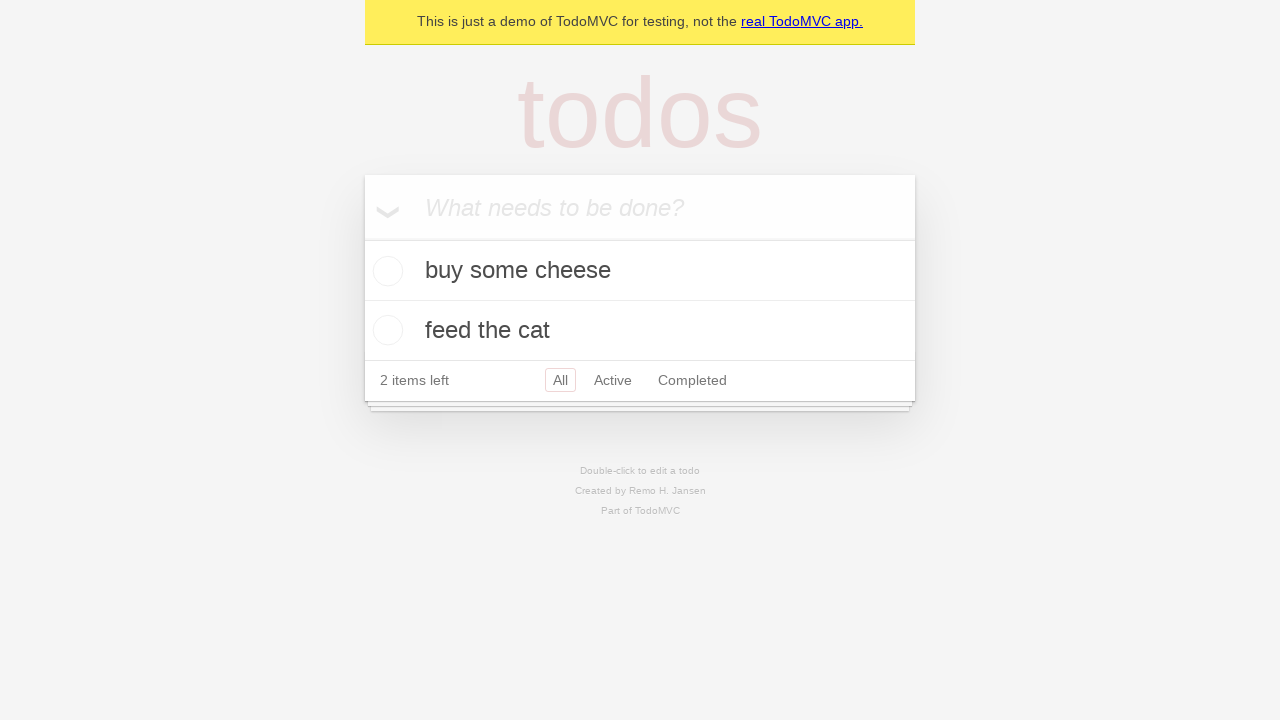

Filled todo input with 'book a doctors appointment' on internal:attr=[placeholder="What needs to be done?"i]
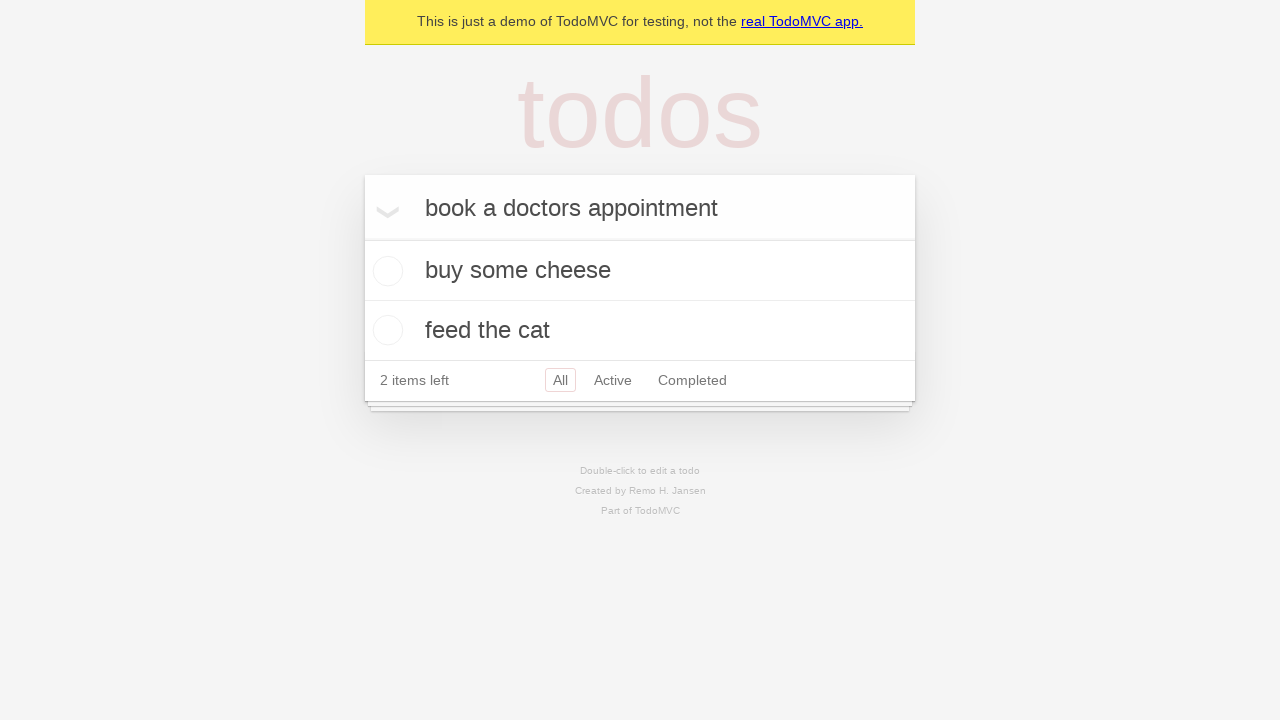

Pressed Enter to add third todo on internal:attr=[placeholder="What needs to be done?"i]
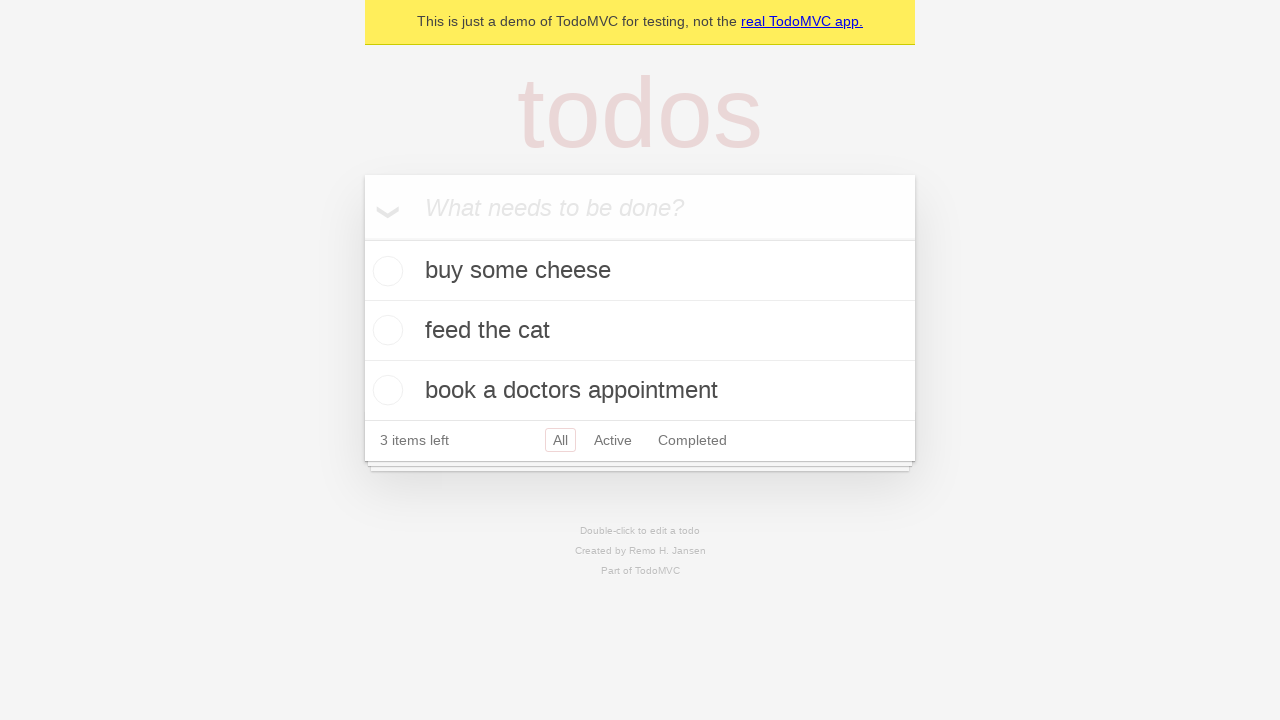

Double-clicked second todo item to enter edit mode at (640, 331) on internal:testid=[data-testid="todo-item"s] >> nth=1
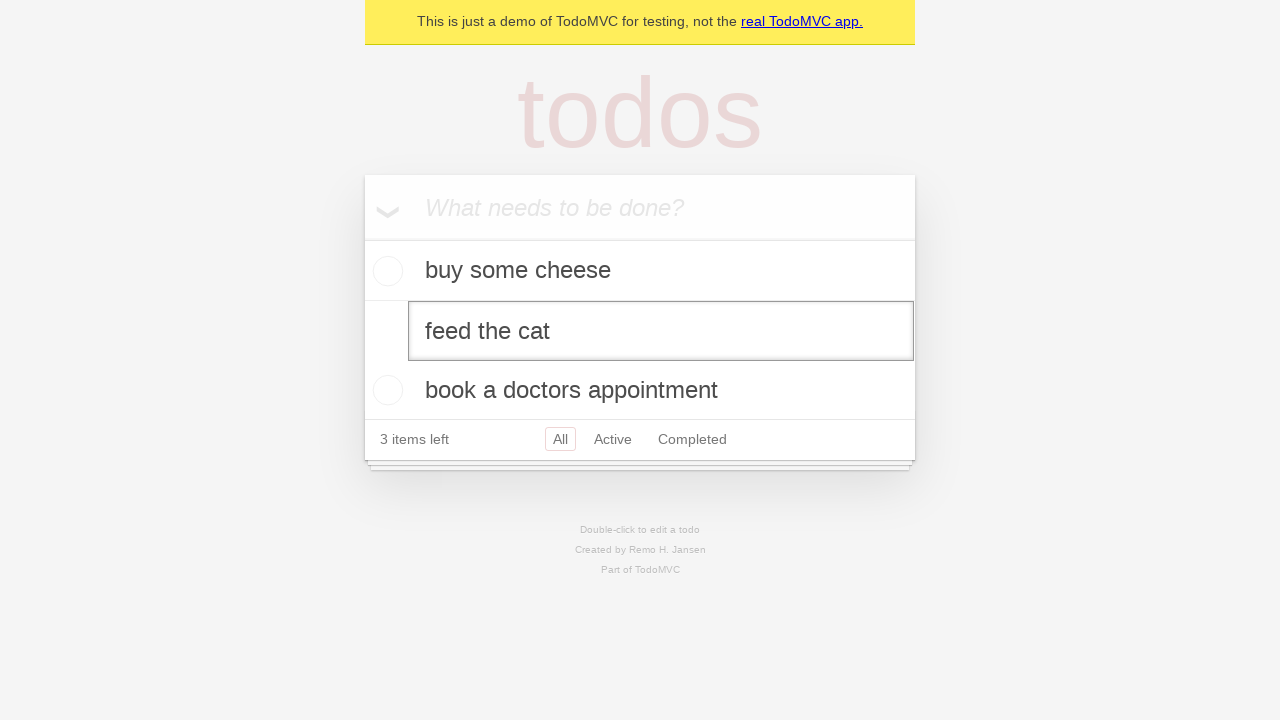

Entered new text 'buy some sausages' in edit field on internal:testid=[data-testid="todo-item"s] >> nth=1 >> internal:role=textbox[nam
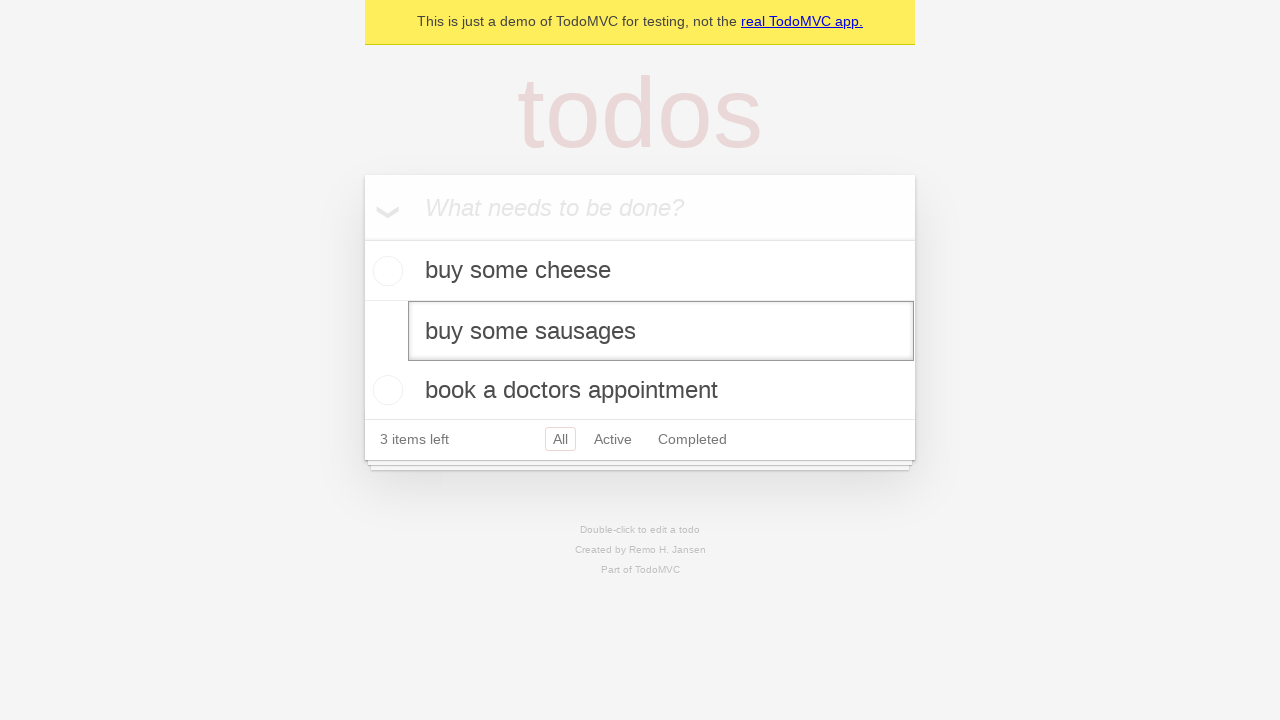

Pressed Enter to save edited todo item on internal:testid=[data-testid="todo-item"s] >> nth=1 >> internal:role=textbox[nam
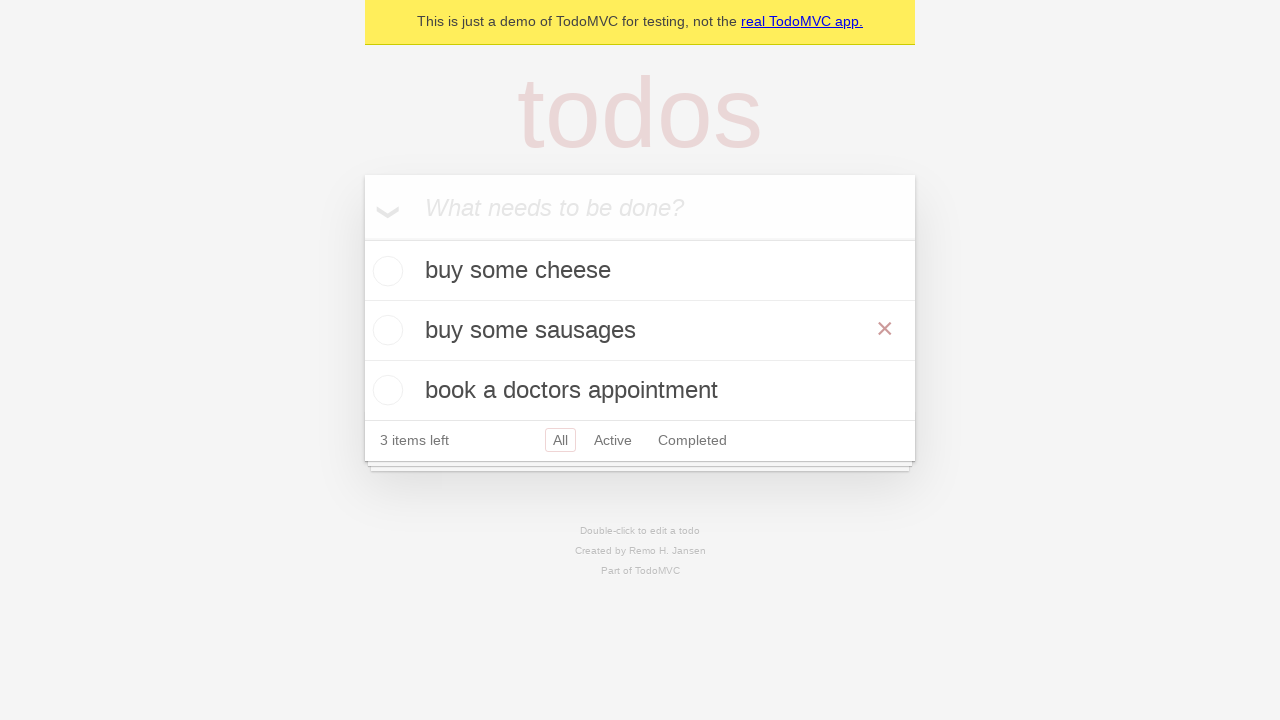

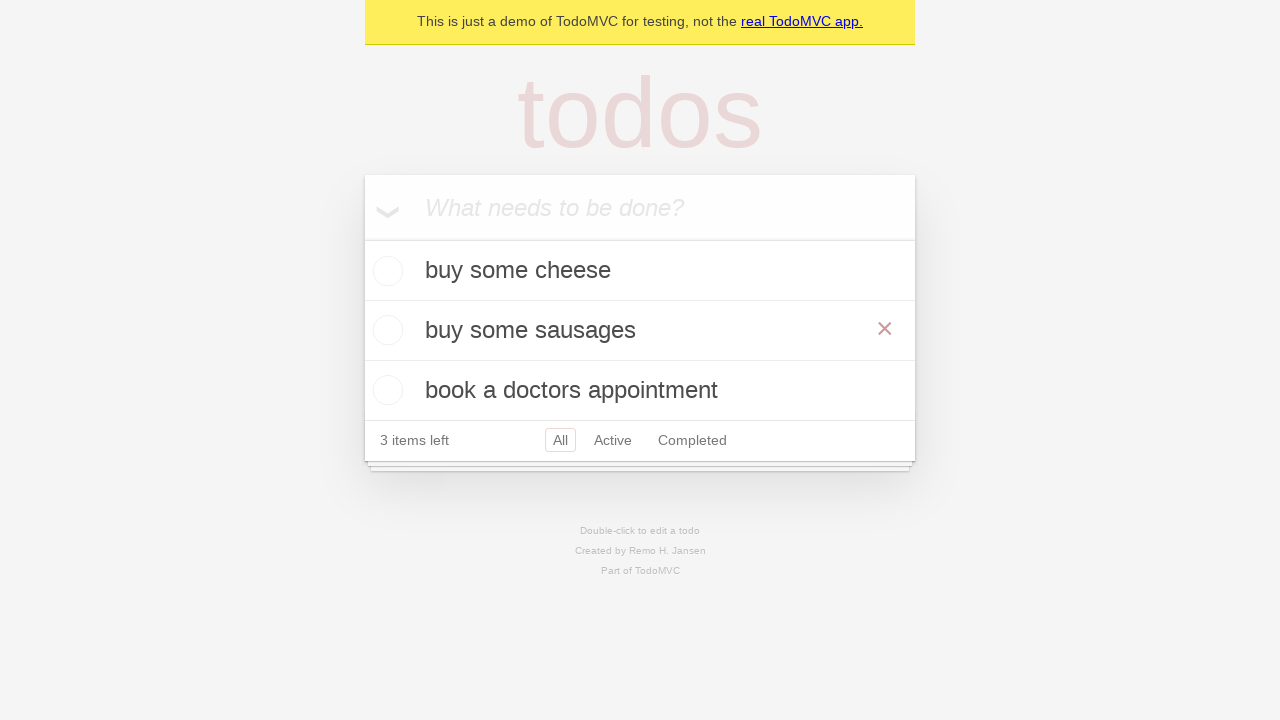